Tests the SpiceJet flight booking form by selecting Bengaluru as the departure city, Chennai as the destination city, and selecting the 15th as the travel date.

Starting URL: https://www.spicejet.com/

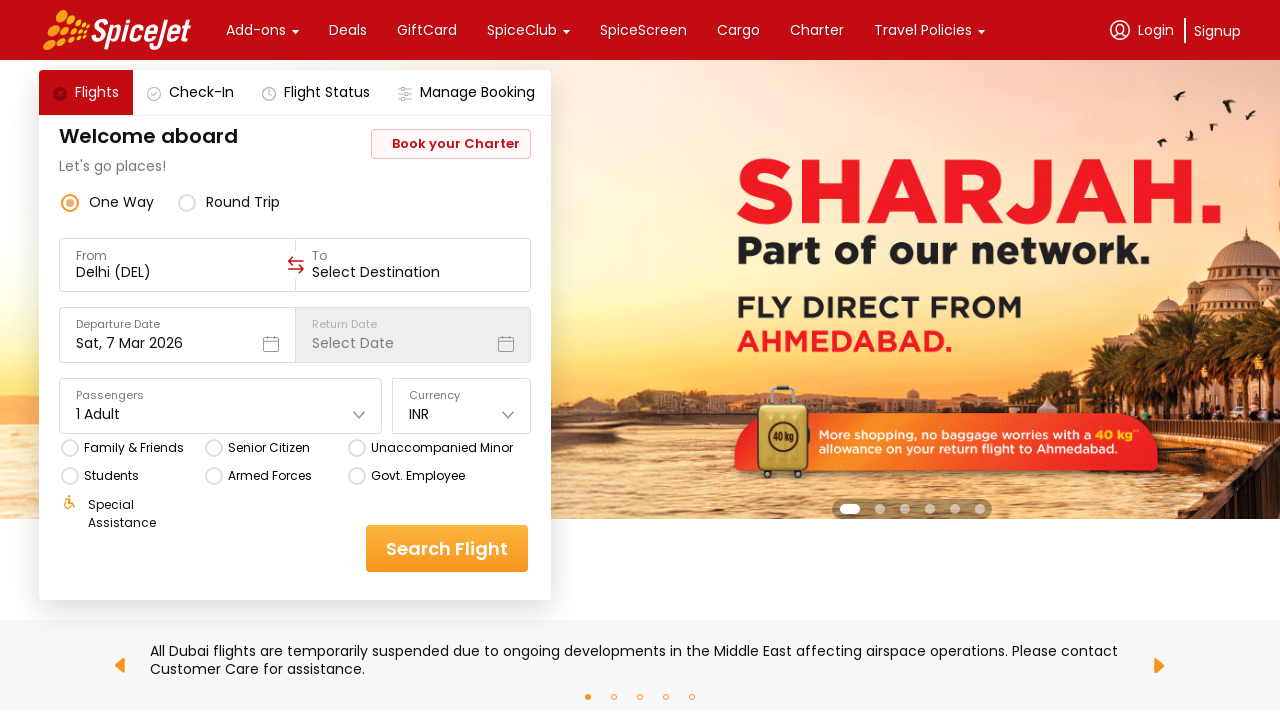

Clicked on the departure city input field at (178, 272) on input[autocapitalize='sentences']
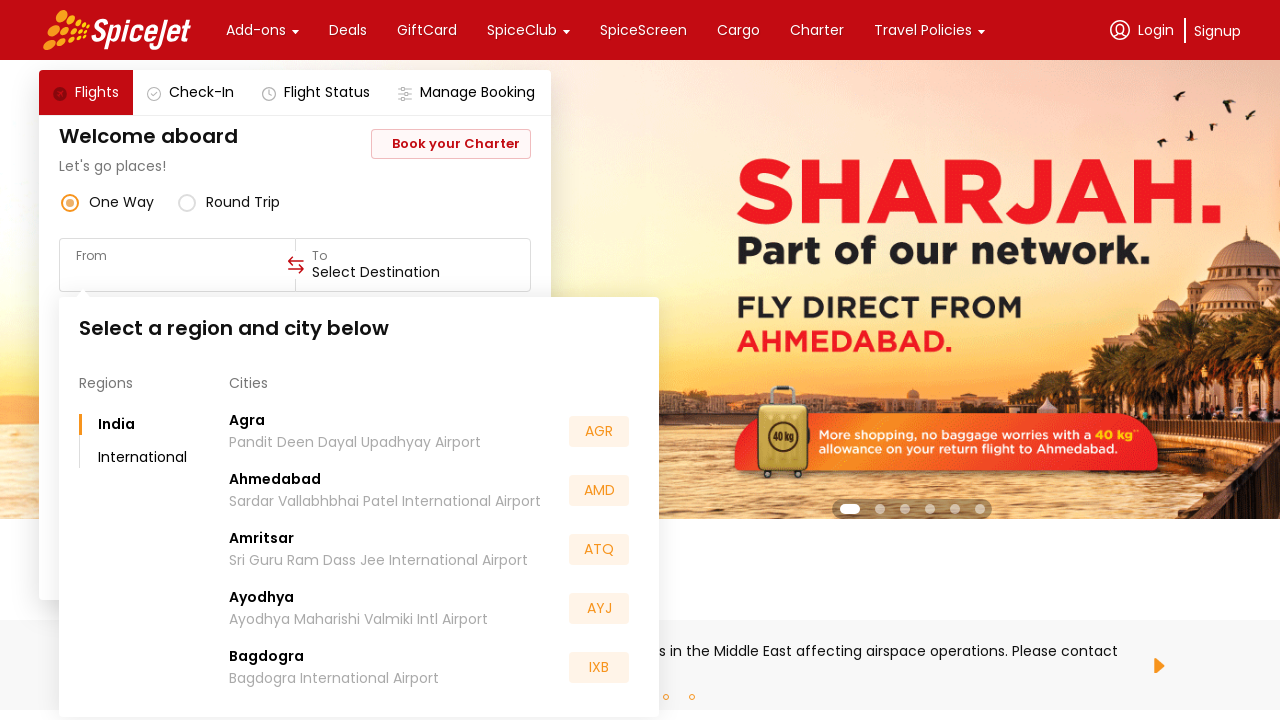

Selected Bengaluru as the departure city at (266, 552) on div:text('Bengaluru')
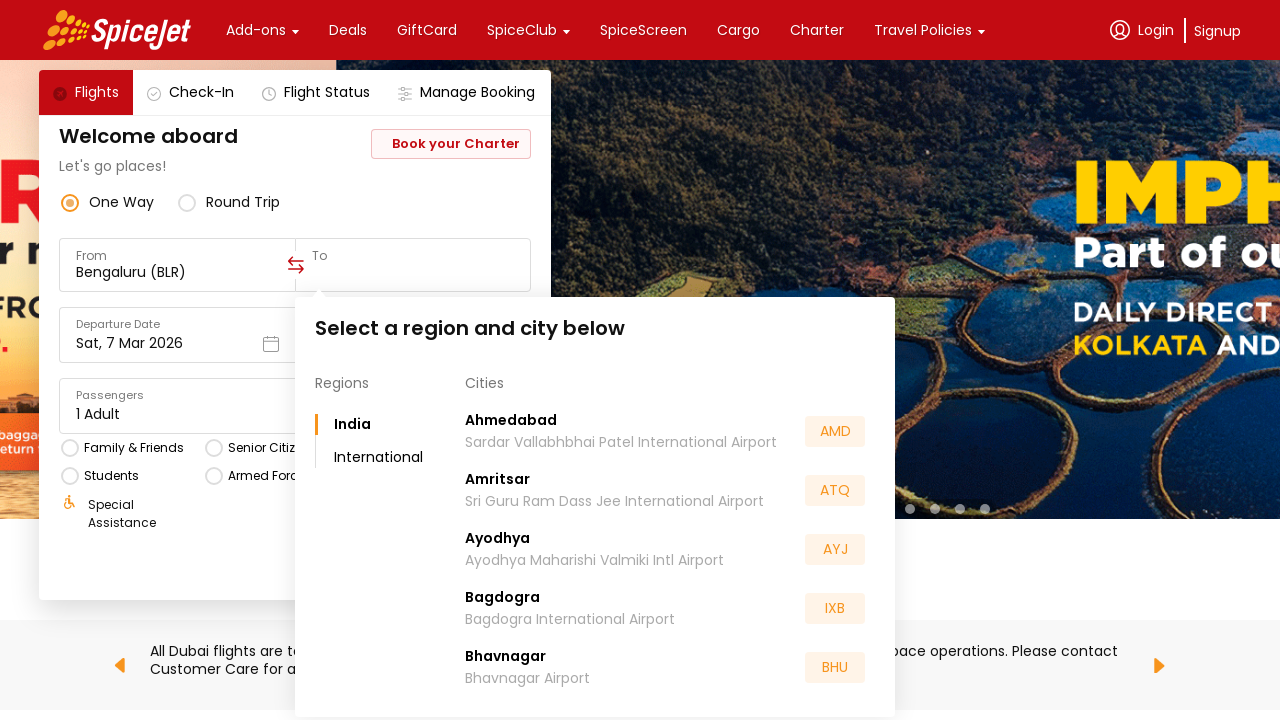

Clicked on the destination city input field at (413, 272) on input[autocapitalize='sentences'] >> nth=1
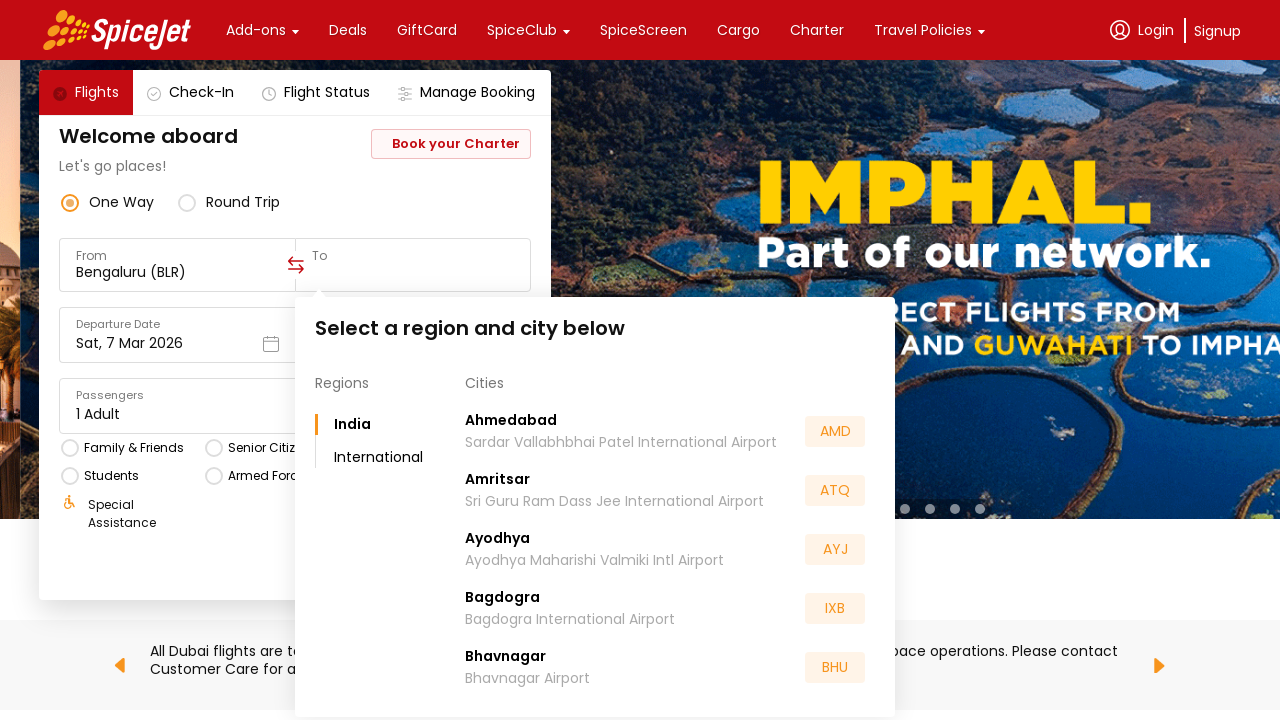

Selected Chennai as the destination city at (496, 552) on div:text('Chennai')
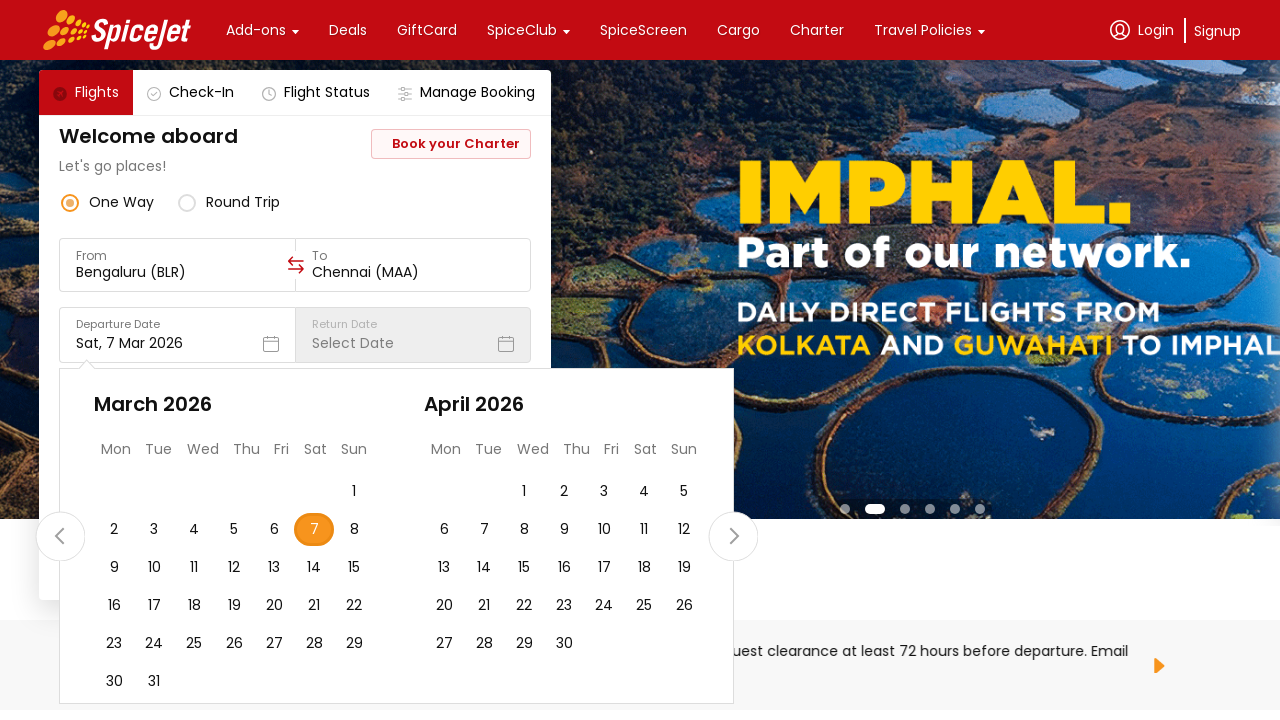

Selected the 15th as the travel date at (345, 568) on div:text('15')
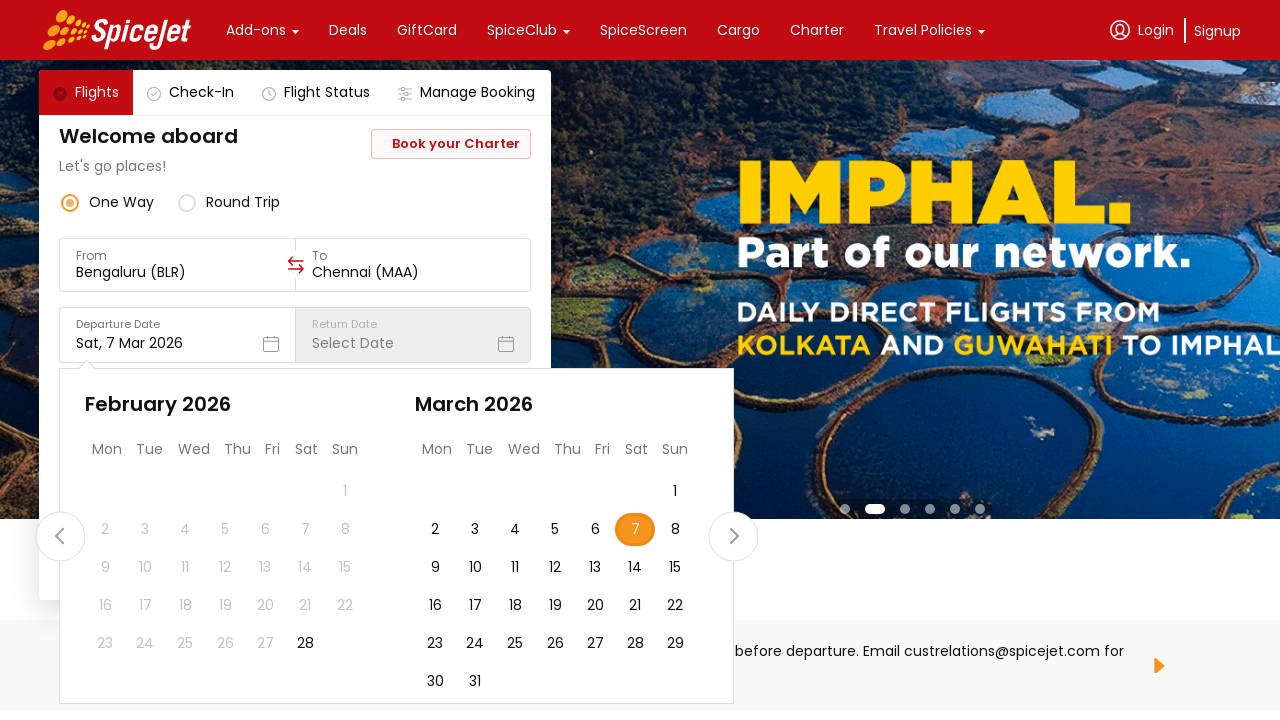

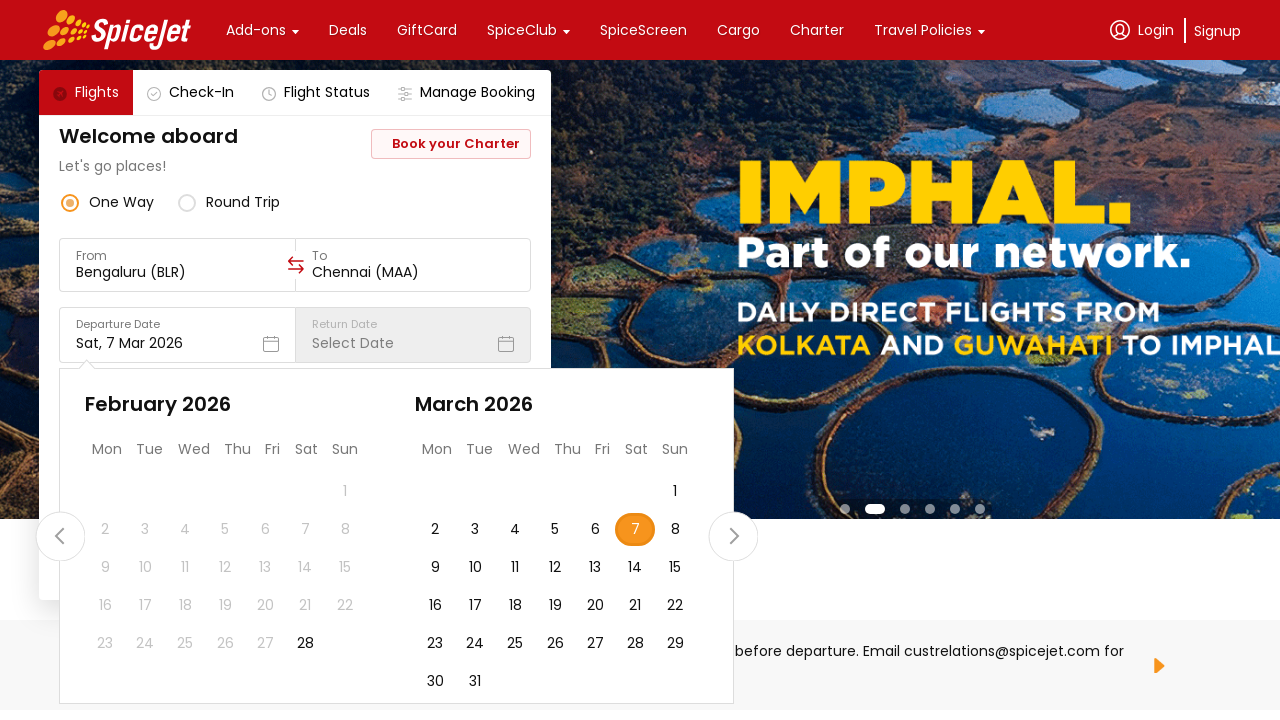